Navigates to DuckDuckGo home page and waits for it to load

Starting URL: https://duckduckgo.com/

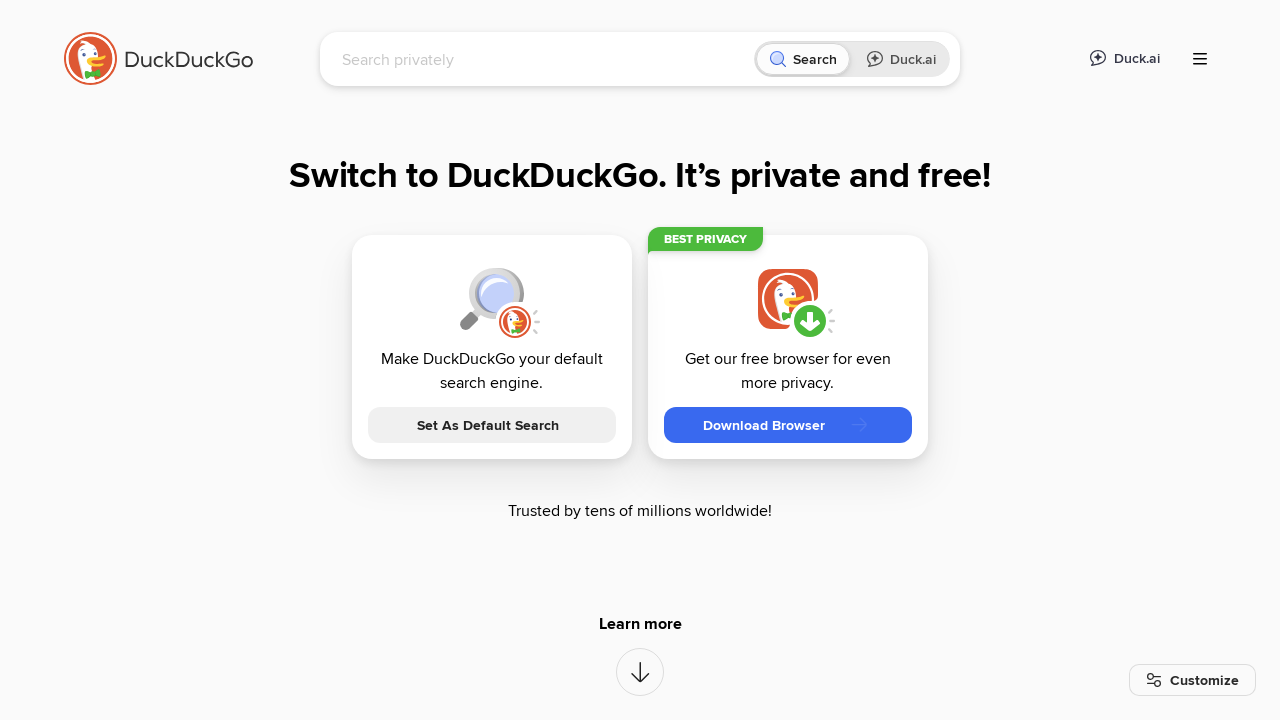

Search form loaded on DuckDuckGo home page
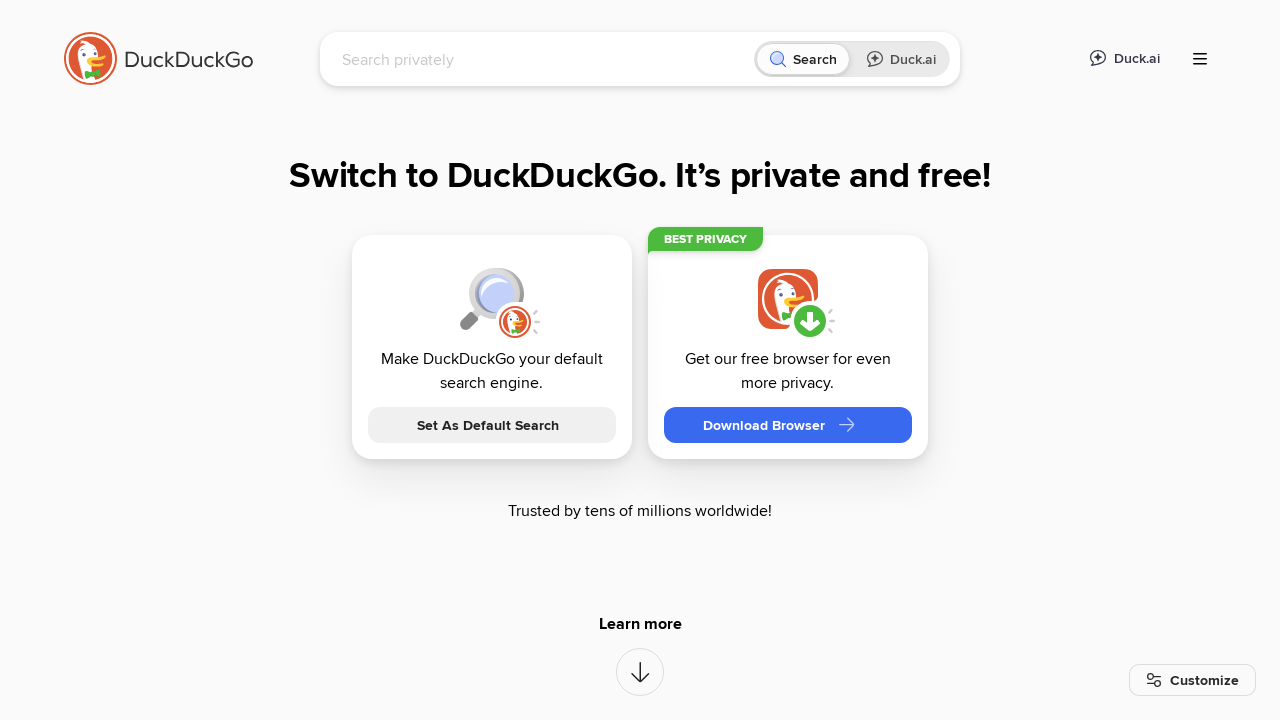

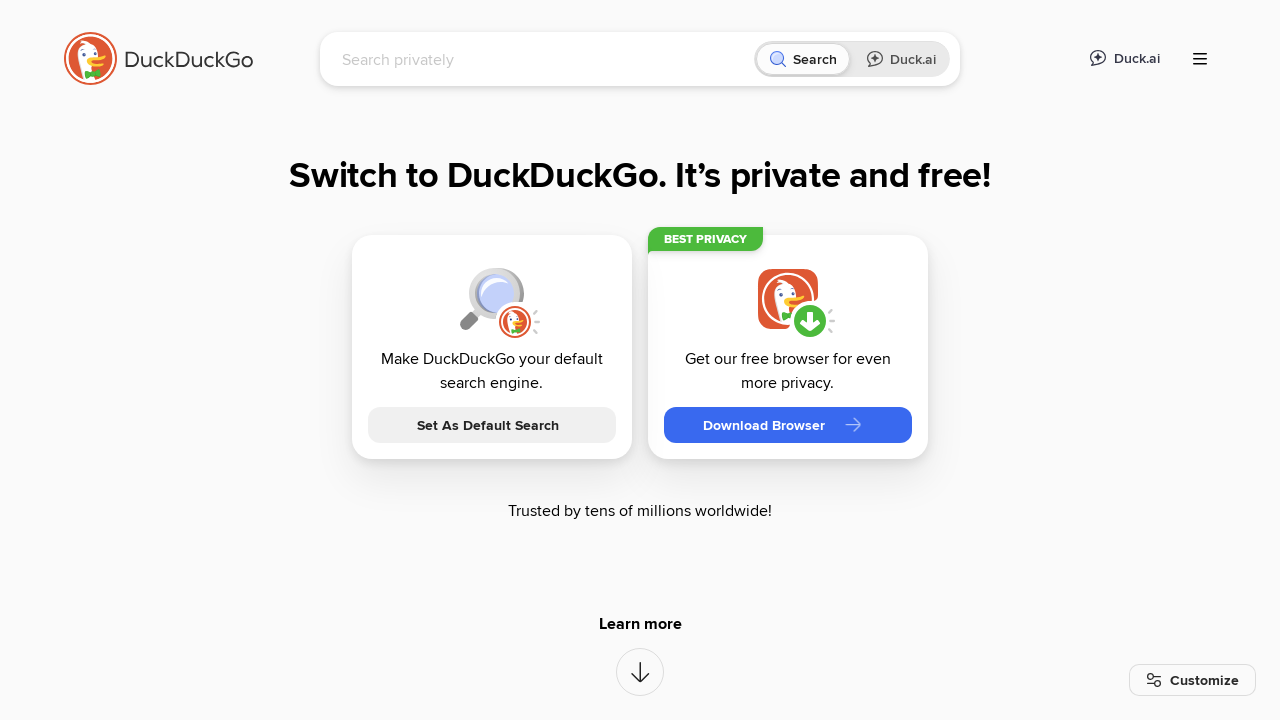